Tests JavaScript alert handling by clicking a button that triggers an alert, reading the alert text, and accepting it

Starting URL: http://www.tizag.com/javascriptT/javascriptalert.php

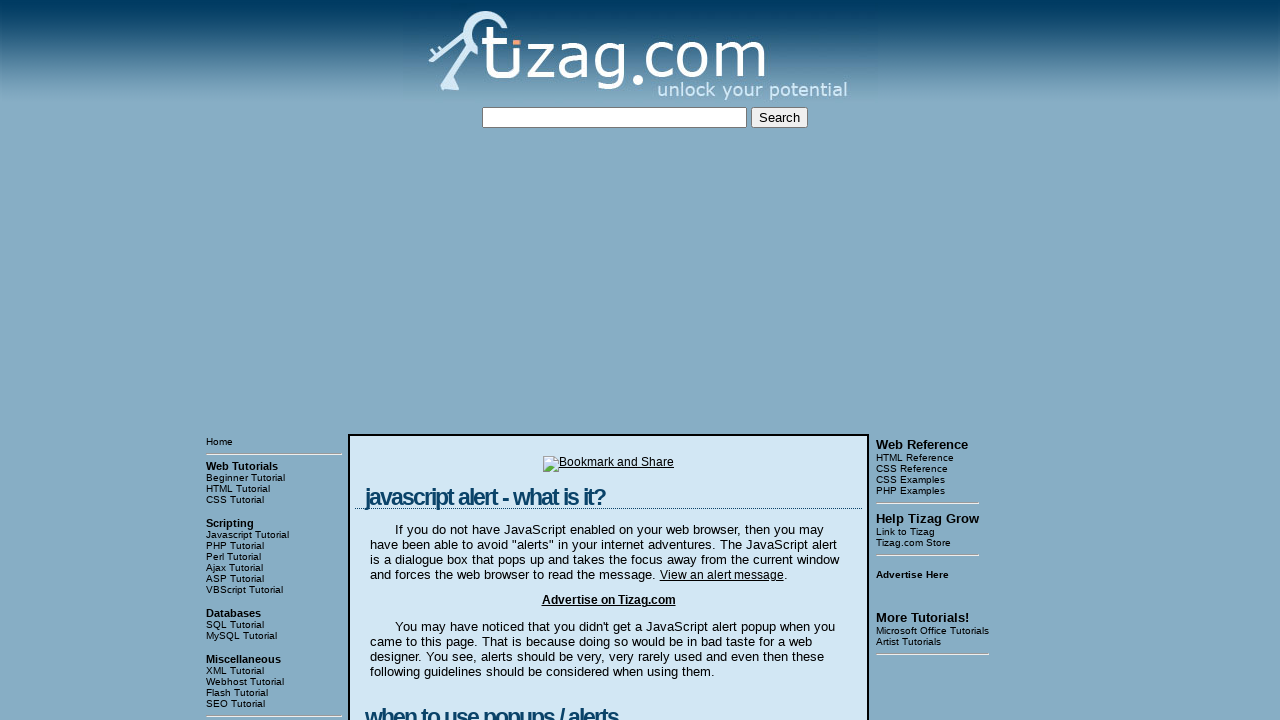

Clicked button to trigger JavaScript alert at (428, 361) on xpath=//div[@class='display']//form//input
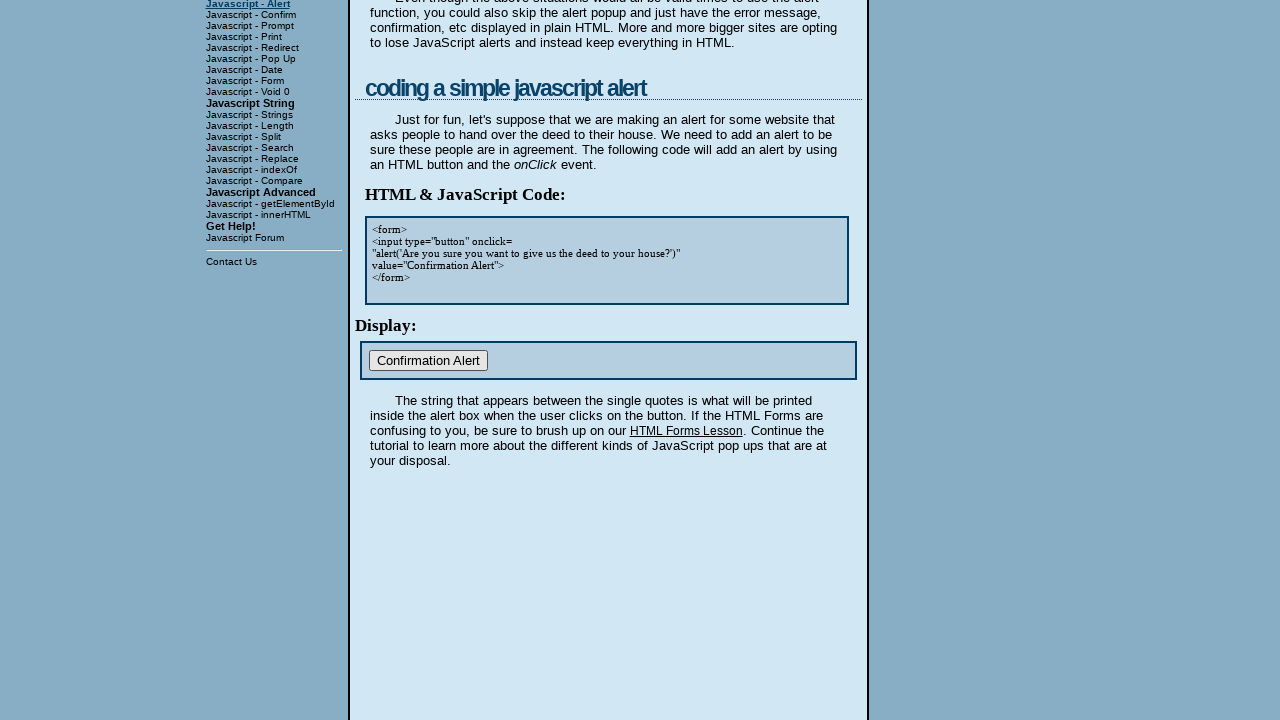

Set up handler to accept JavaScript alert
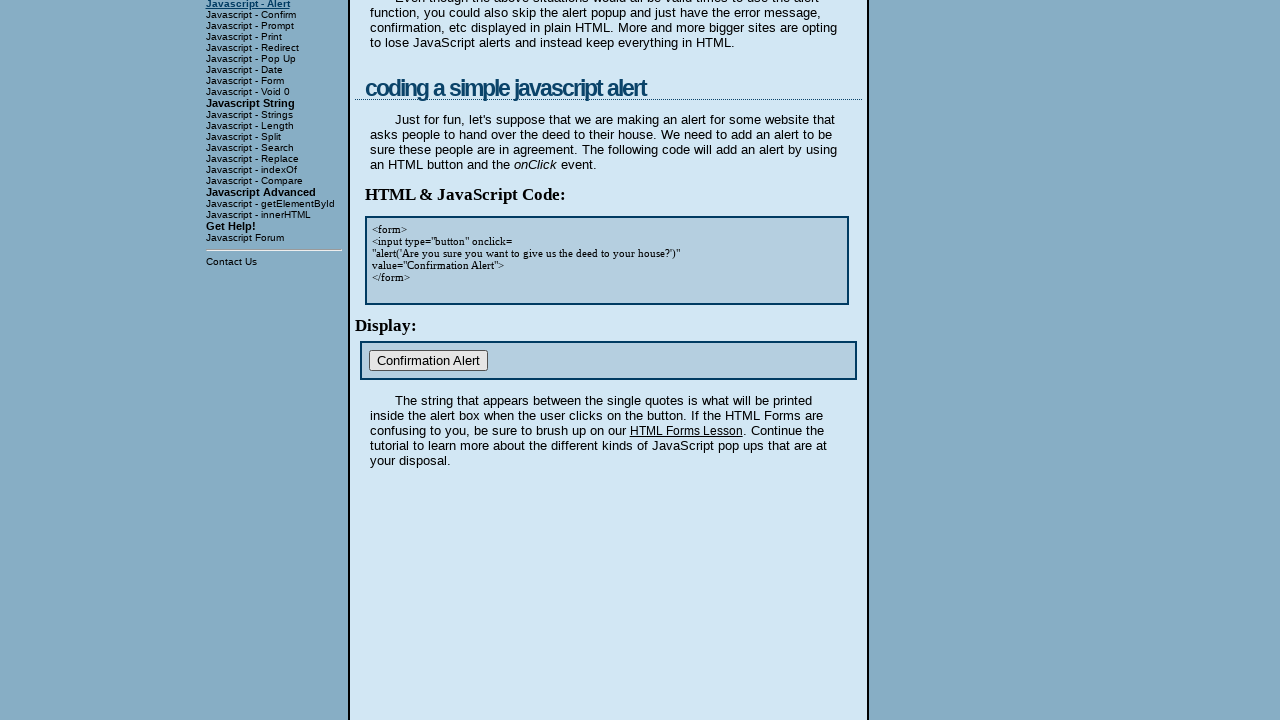

Clicked button again to trigger another JavaScript alert at (428, 361) on xpath=//div[@class='display']//form//input
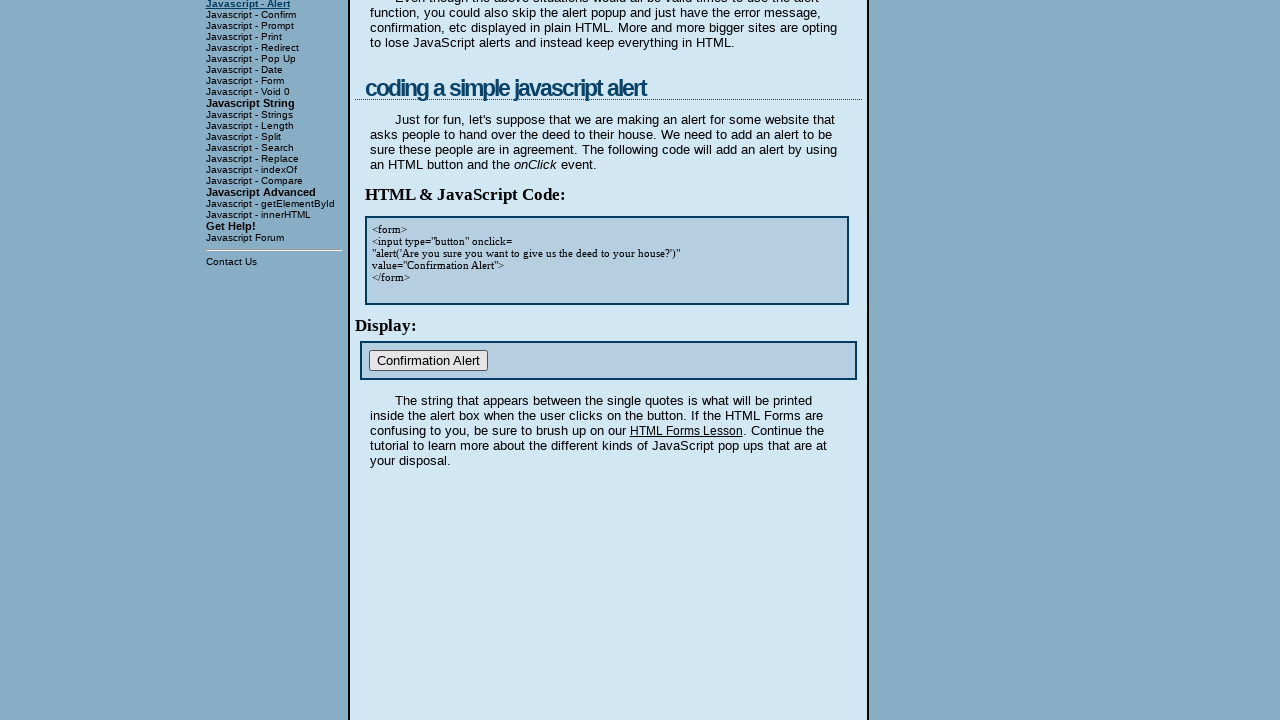

Set up handler to accept second JavaScript alert
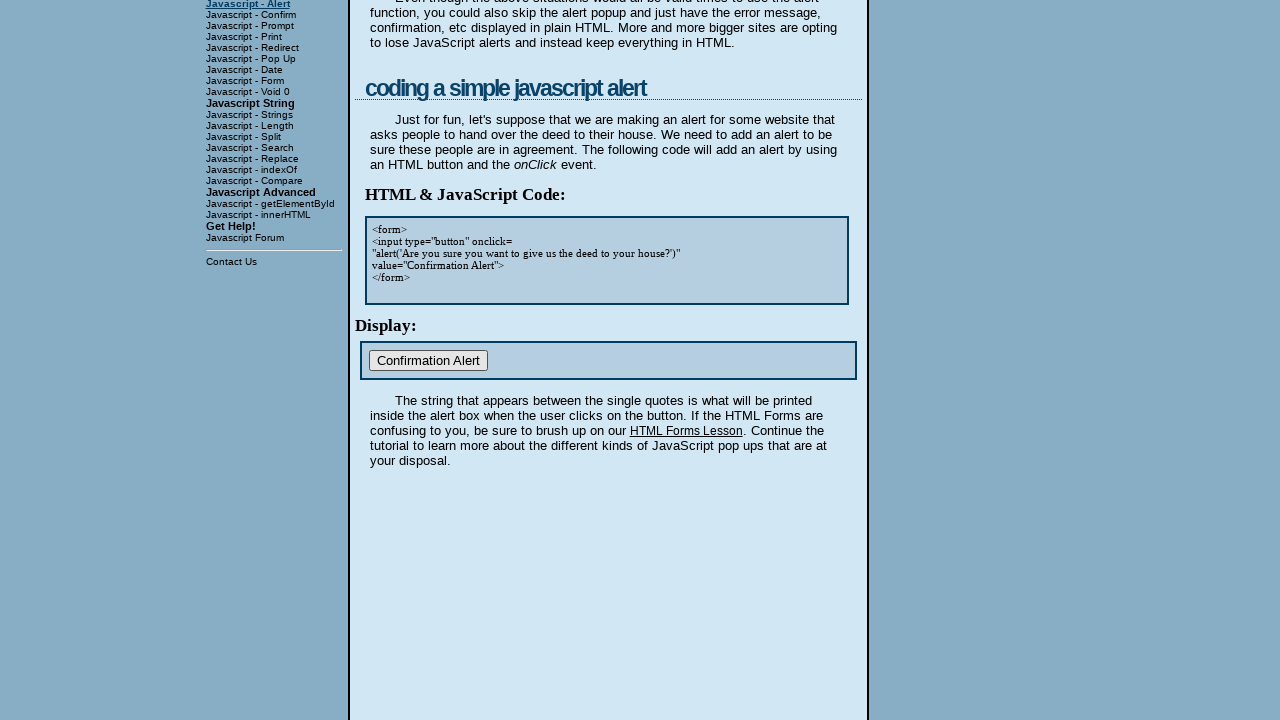

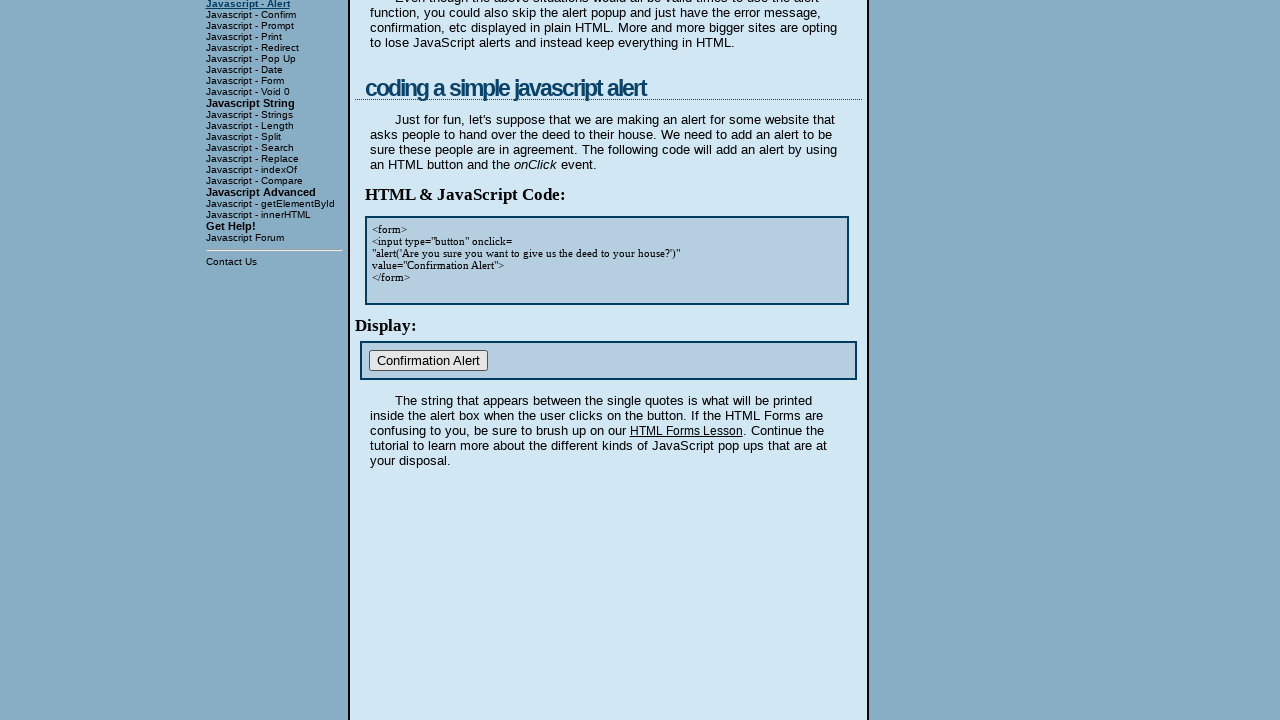